Tests an interactive math challenge page by waiting for a price to drop to $100, clicking to book, reading a value, calculating the answer using a logarithmic formula, filling in the answer, and submitting.

Starting URL: http://suninjuly.github.io/explicit_wait2.html

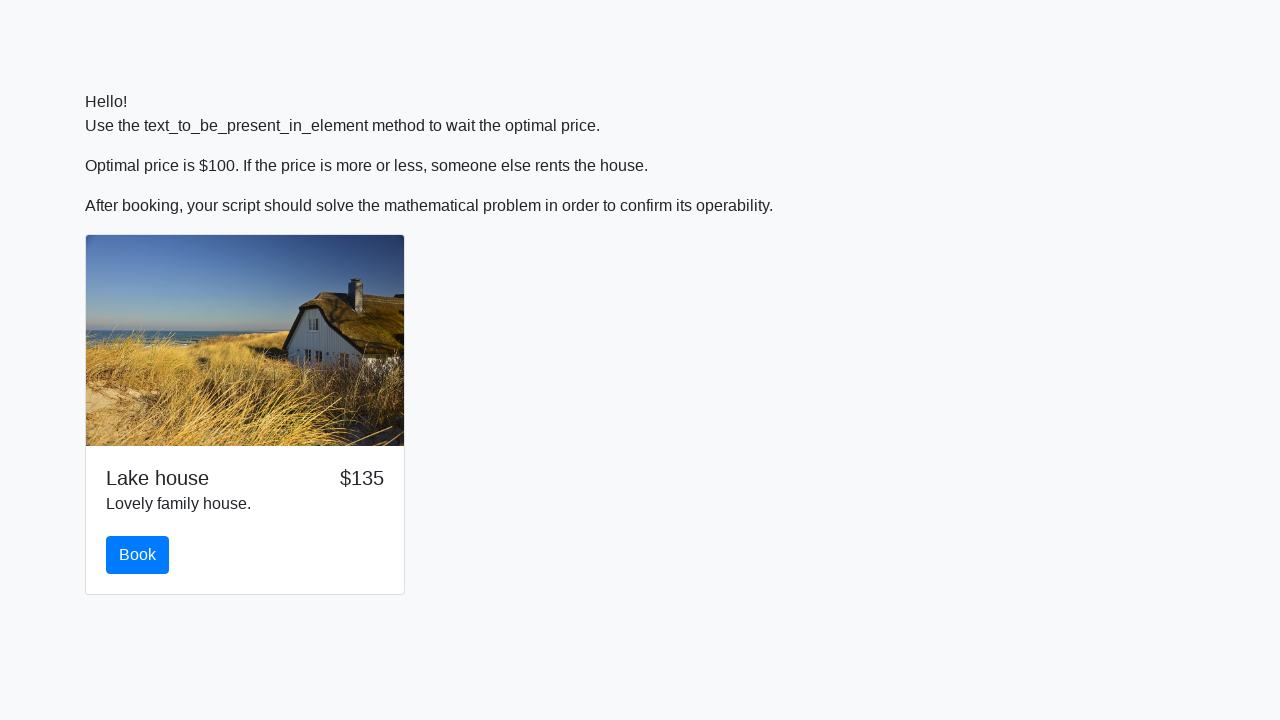

Waited for price to drop to $100
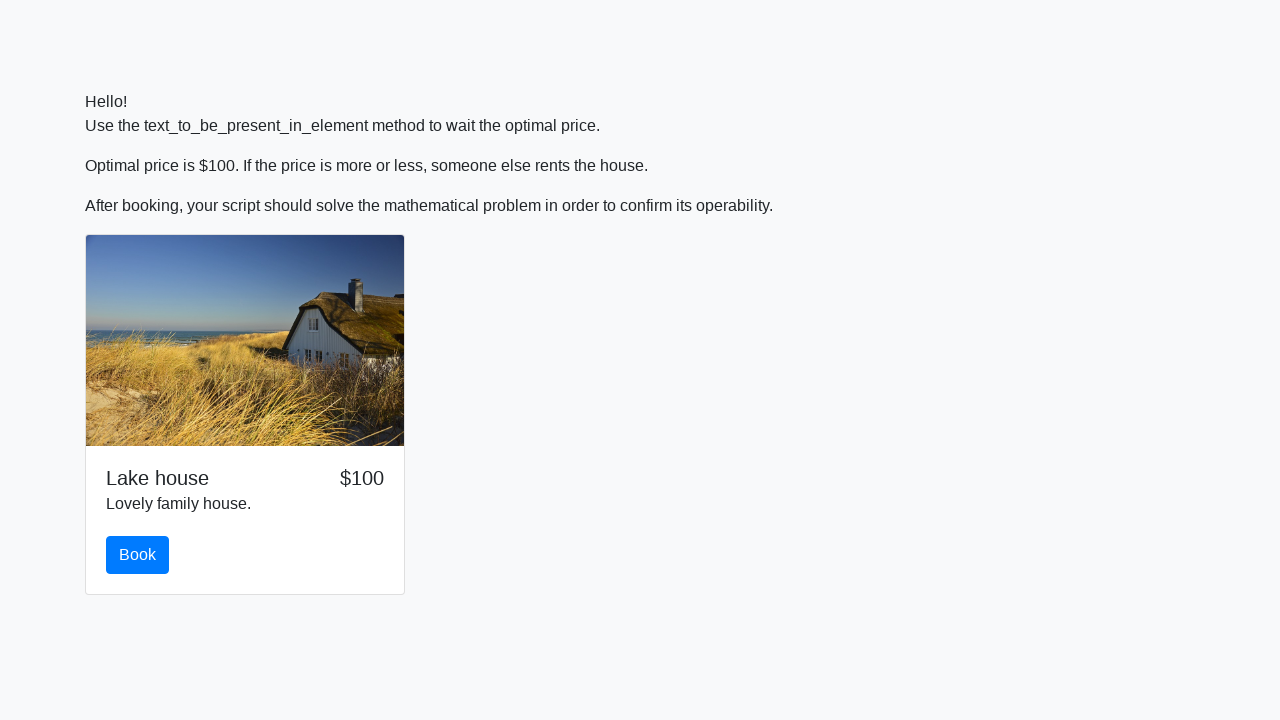

Clicked the book button at (138, 555) on #book
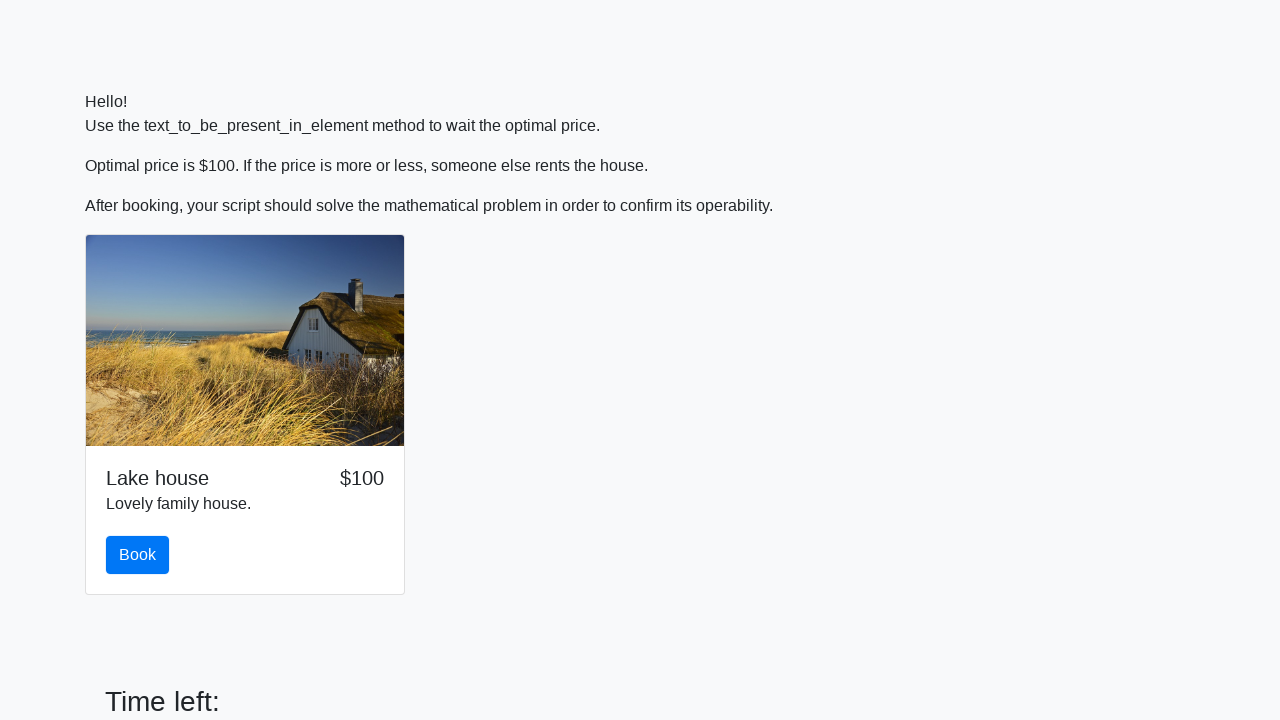

Read value from input_value element: 312
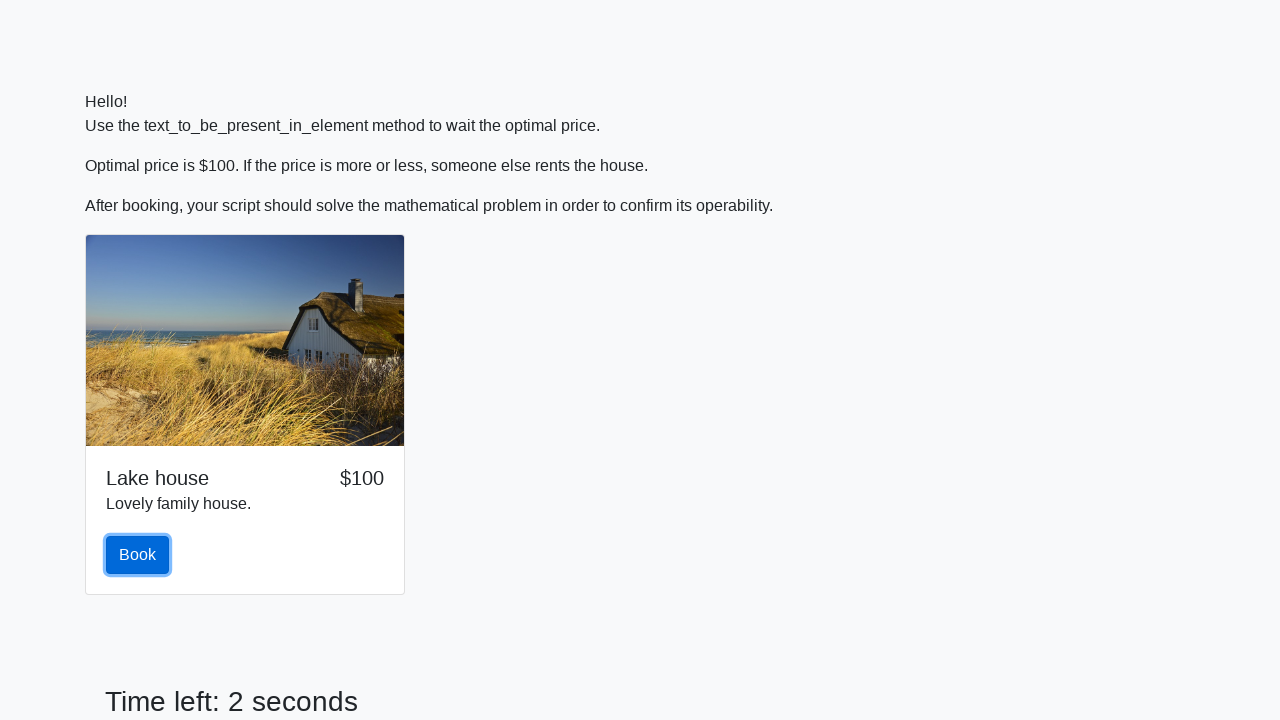

Calculated answer using logarithmic formula: 2.3007331501446413
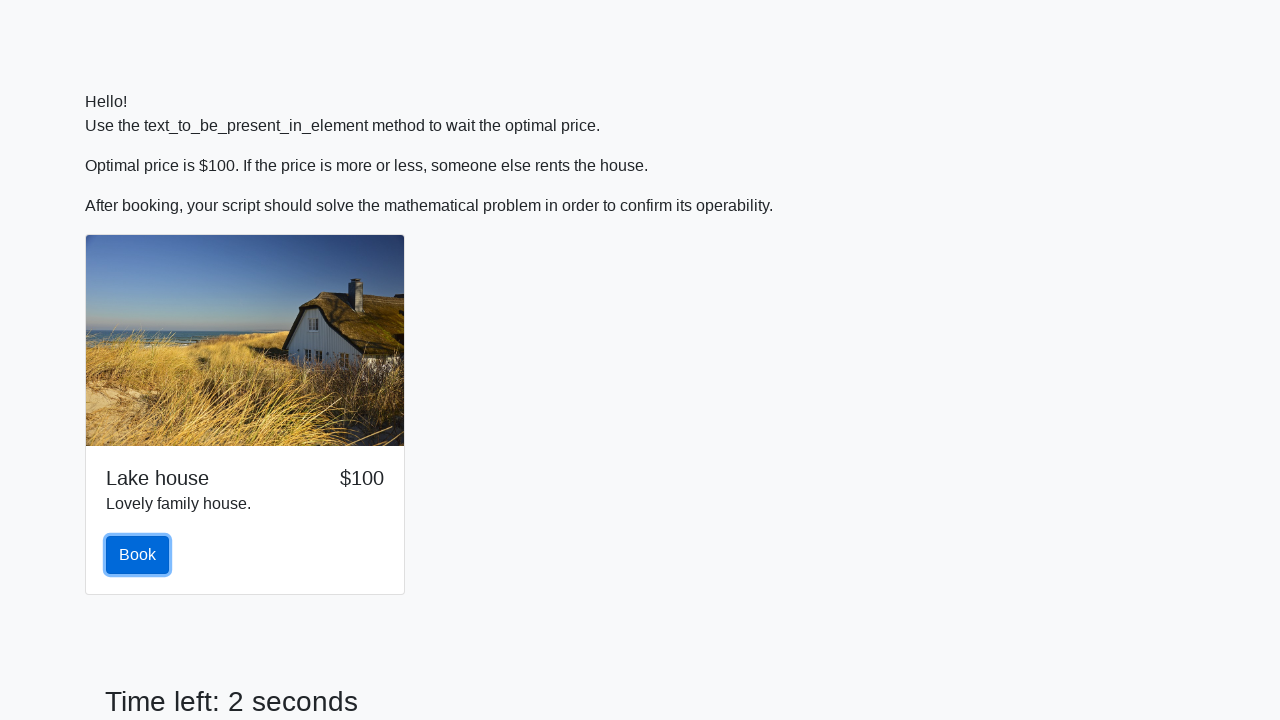

Filled answer field with calculated value: 2.3007331501446413 on #answer
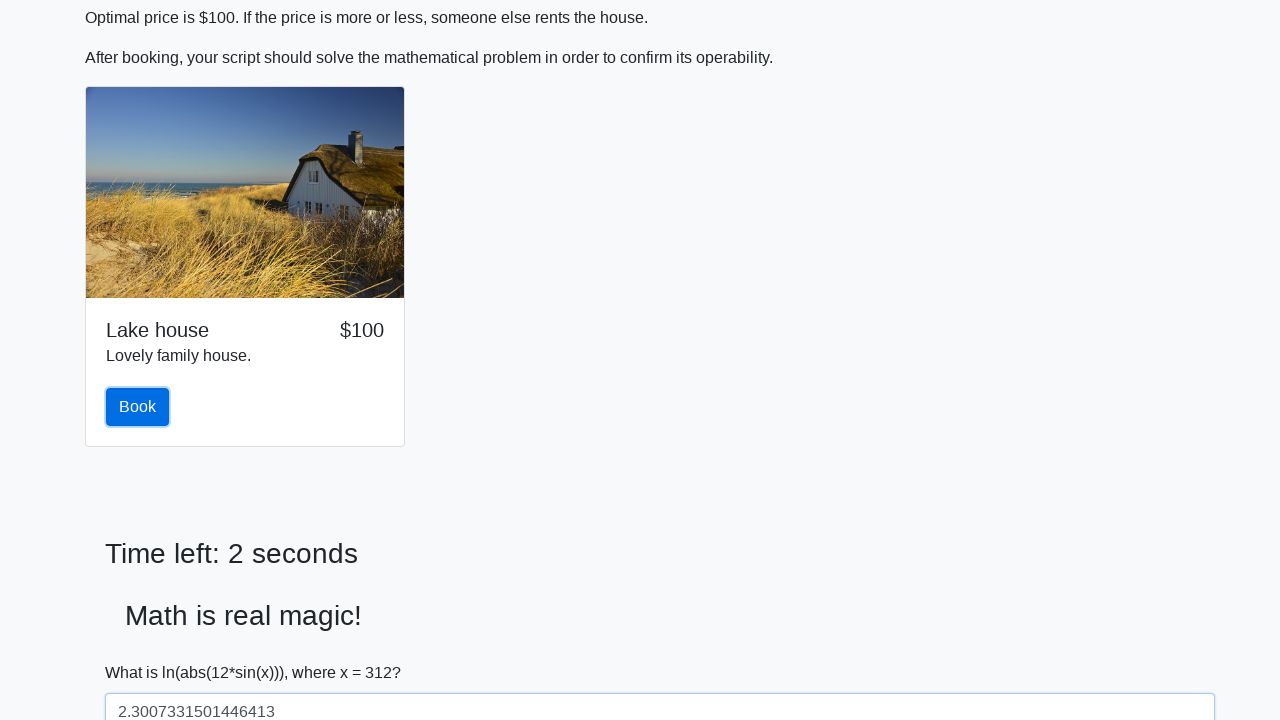

Clicked solve button to submit answer at (143, 651) on #solve
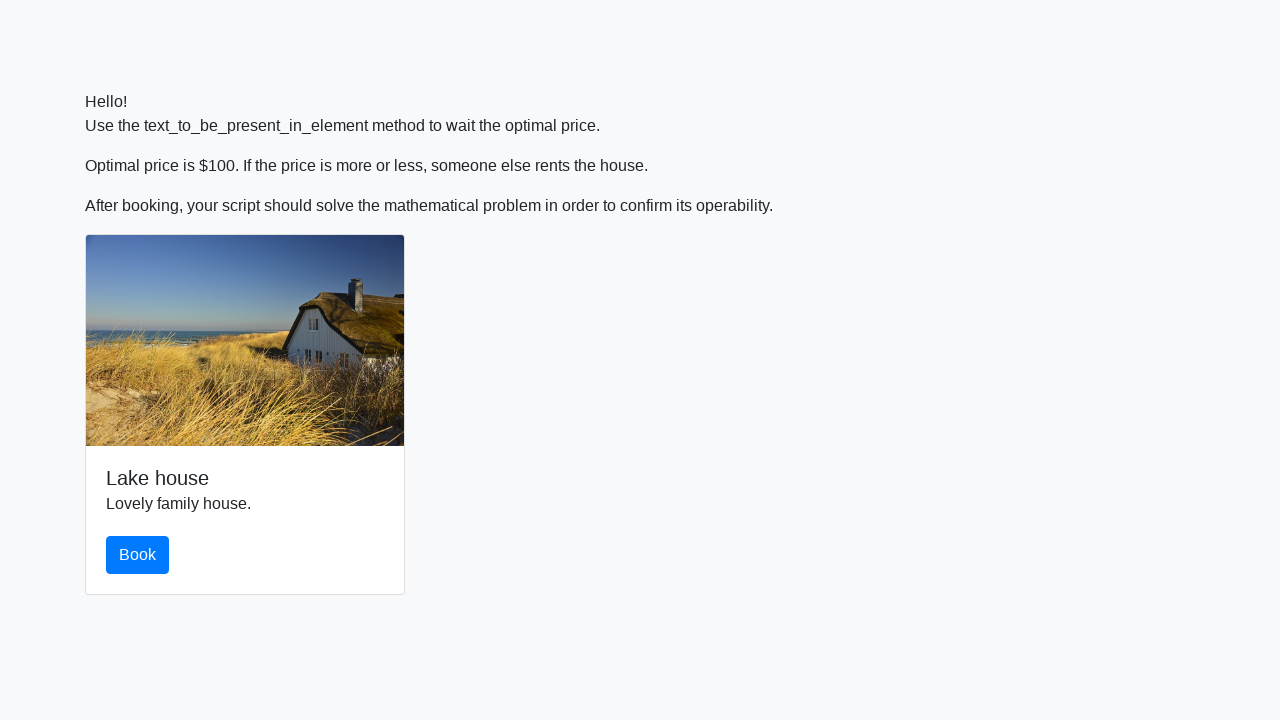

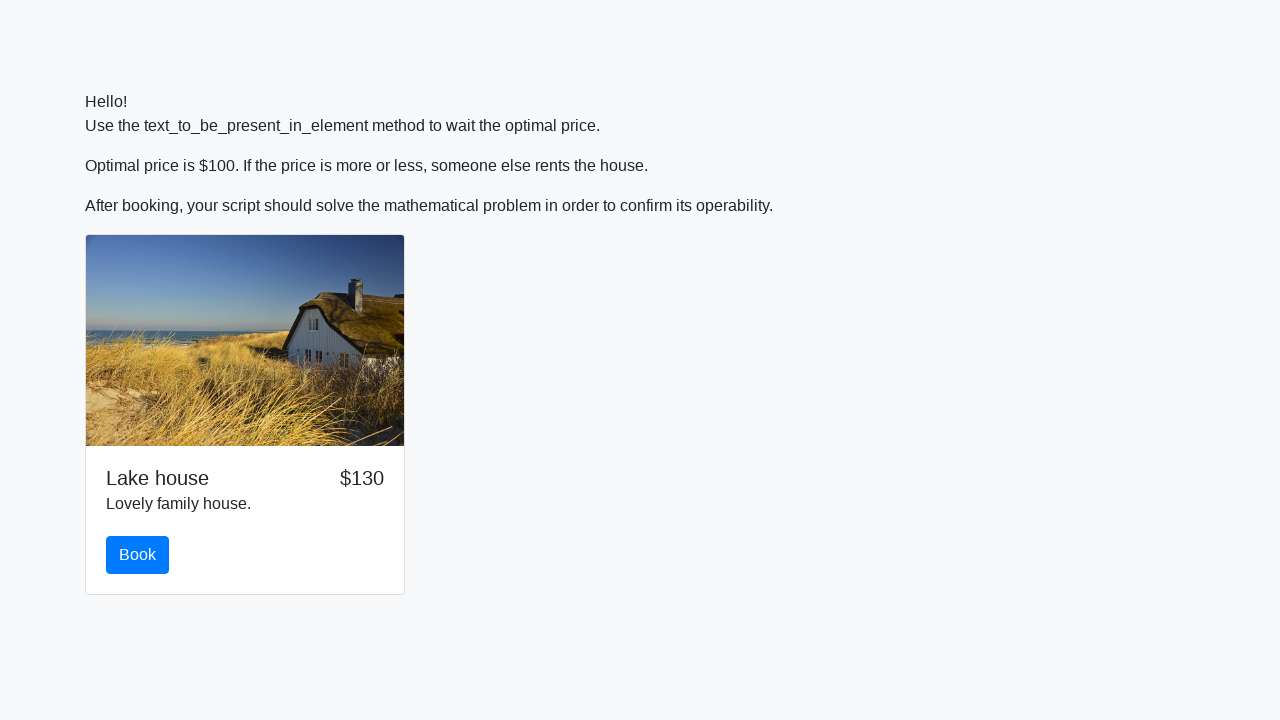